Clicks the "Add Element" button multiple times to create elements, then removes all generated elements and verifies none remain

Starting URL: https://the-internet.herokuapp.com/add_remove_elements/

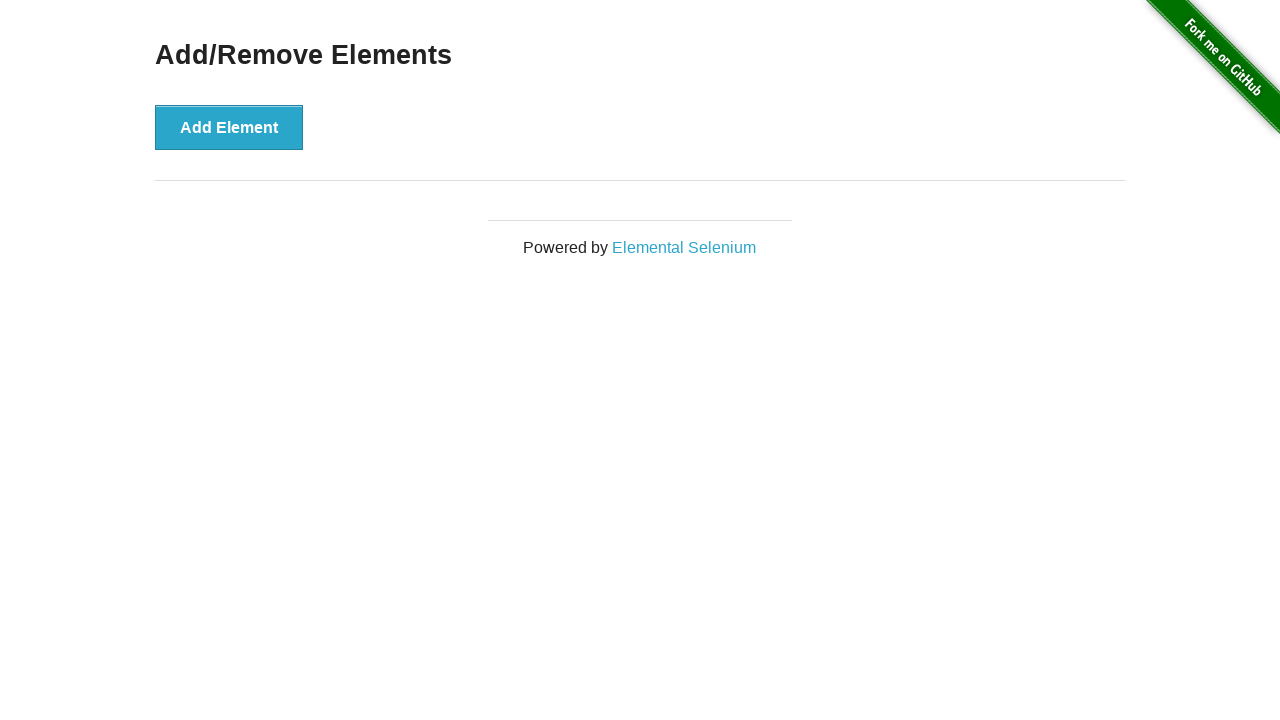

Clicked 'Add Element' button at (229, 127) on button[onclick='addElement()']
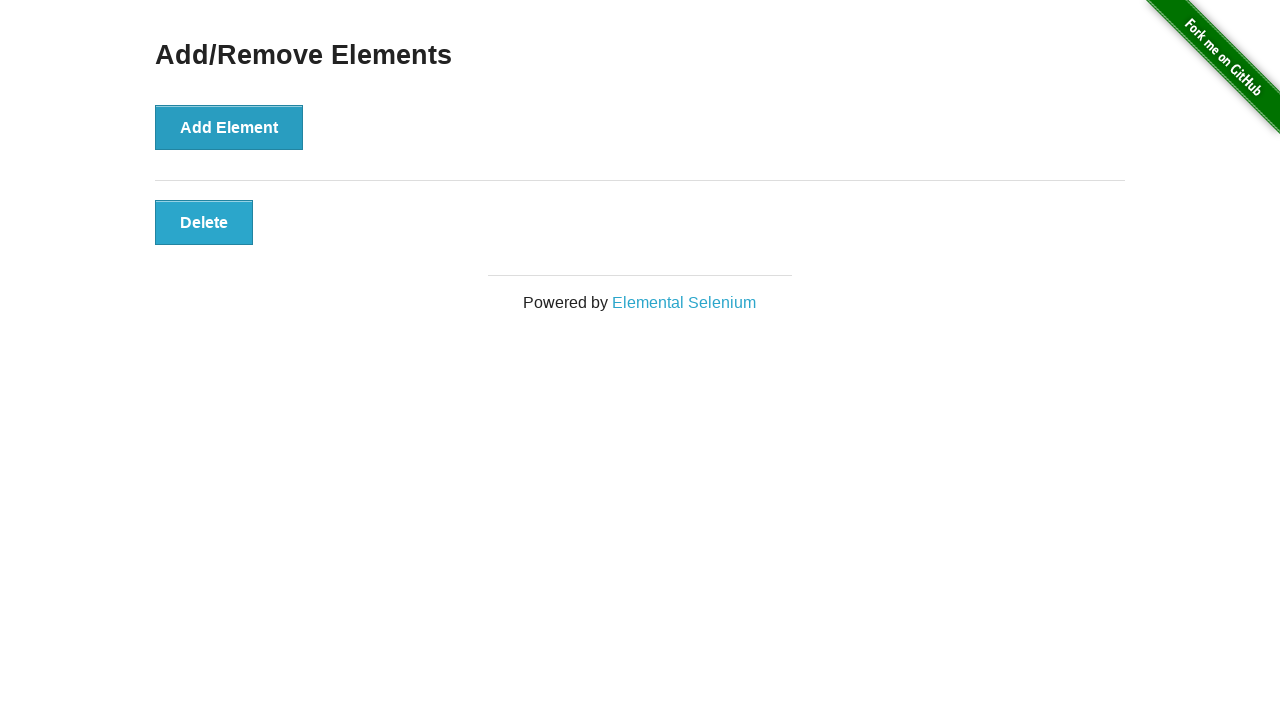

Clicked 'Add Element' button at (229, 127) on button[onclick='addElement()']
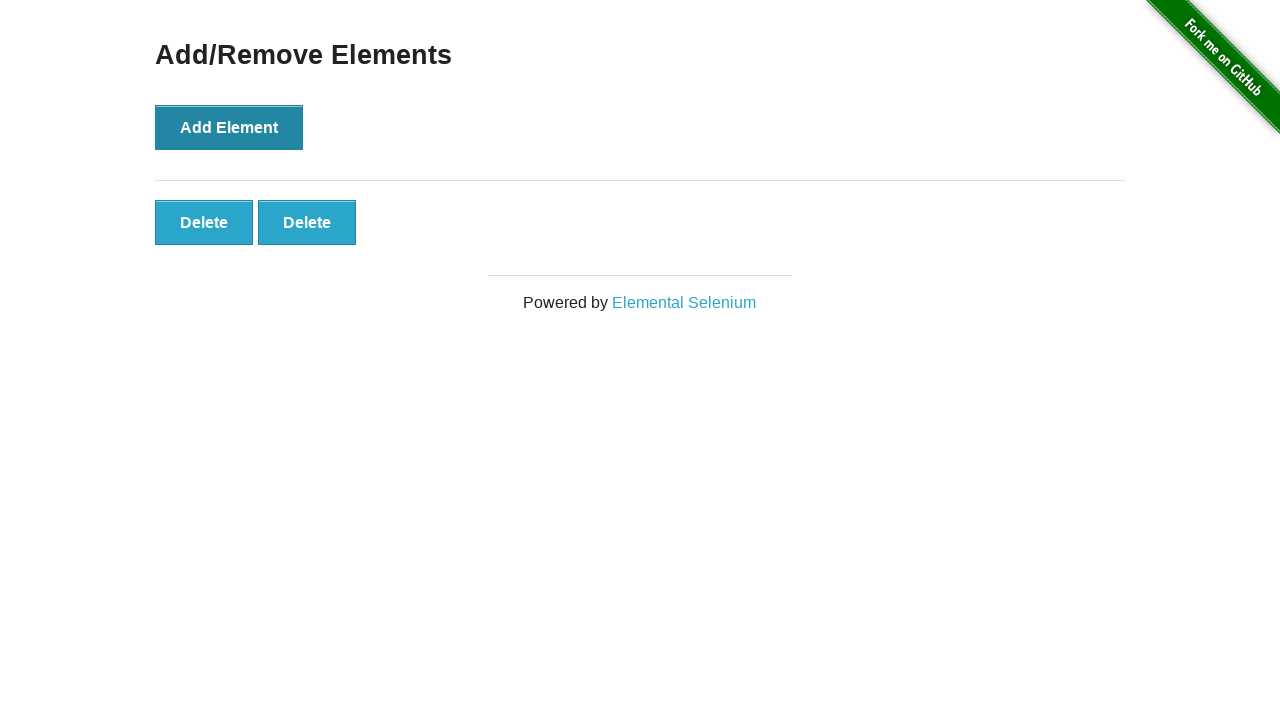

Clicked 'Add Element' button at (229, 127) on button[onclick='addElement()']
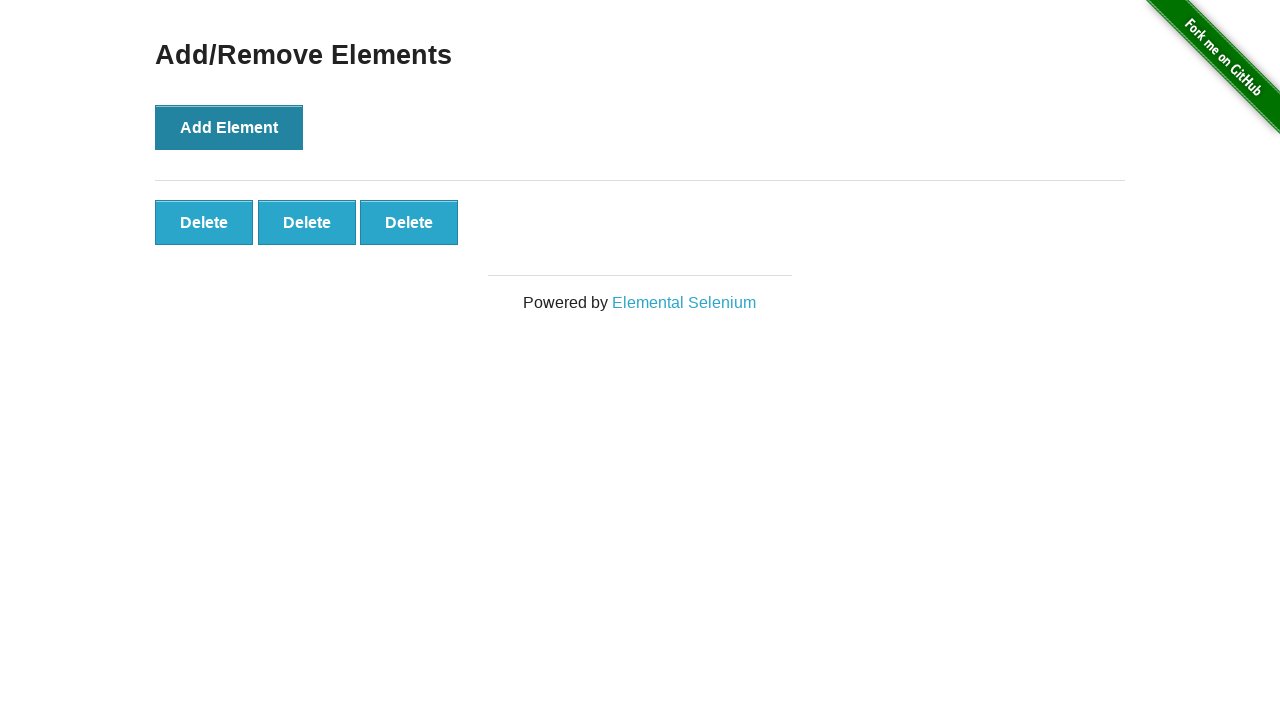

Clicked 'Add Element' button at (229, 127) on button[onclick='addElement()']
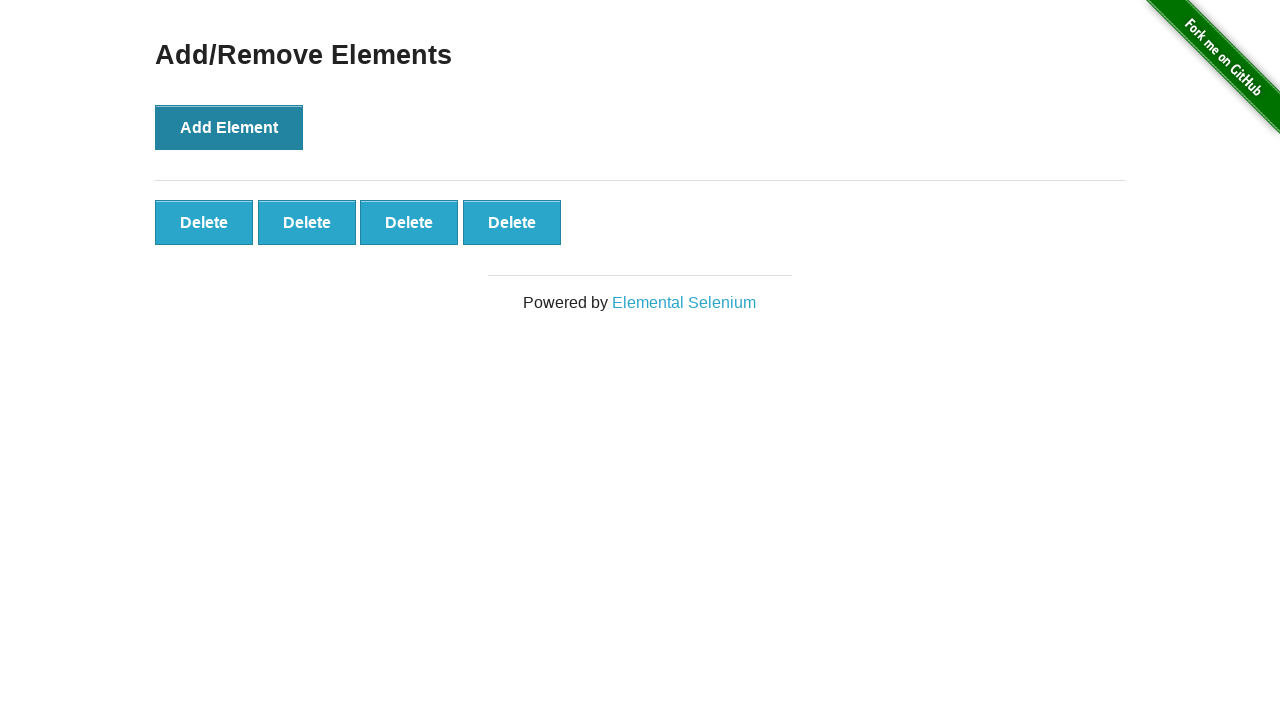

Clicked 'Add Element' button at (229, 127) on button[onclick='addElement()']
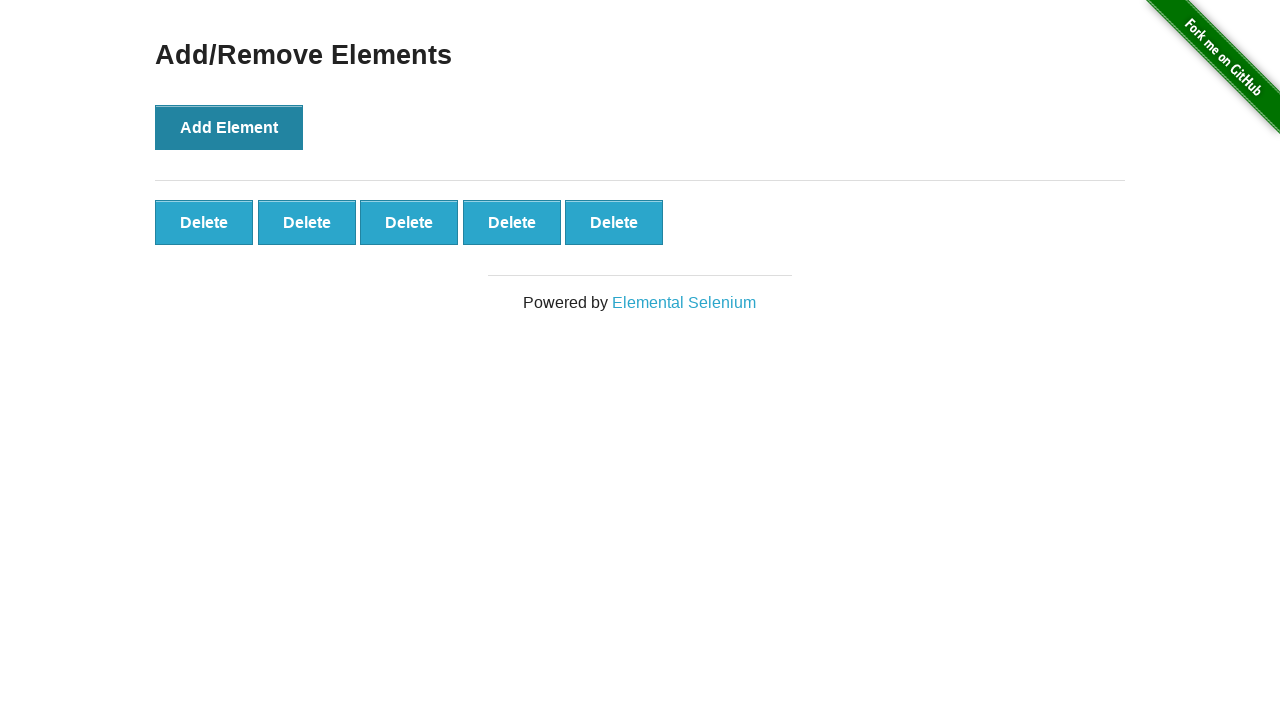

Added elements appeared on the page
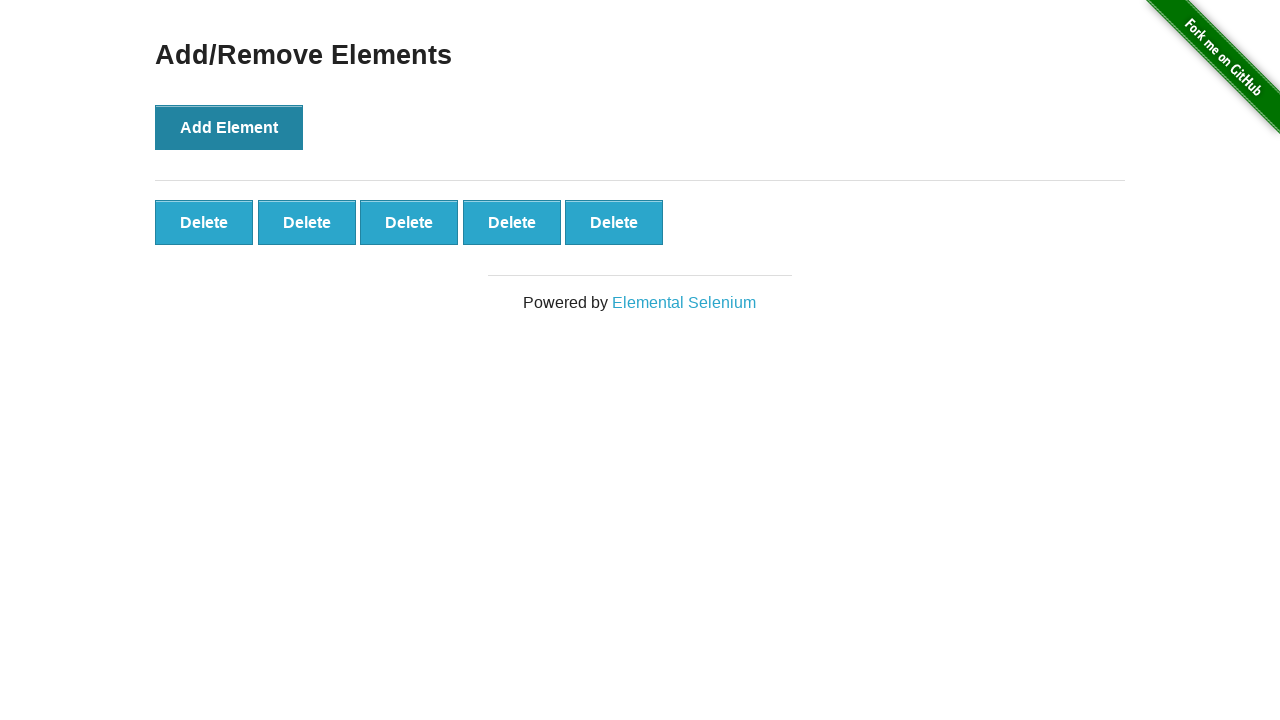

Found 5 elements to remove
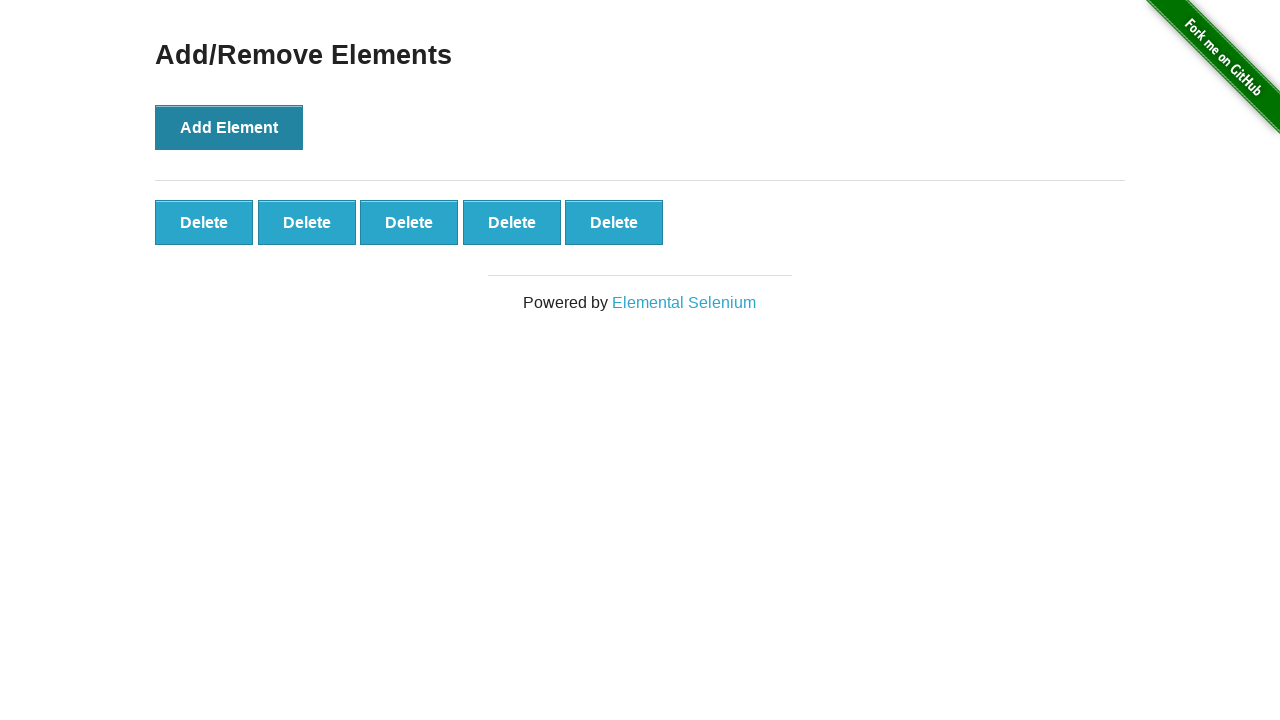

Clicked delete button to remove an element at (204, 222) on .added-manually
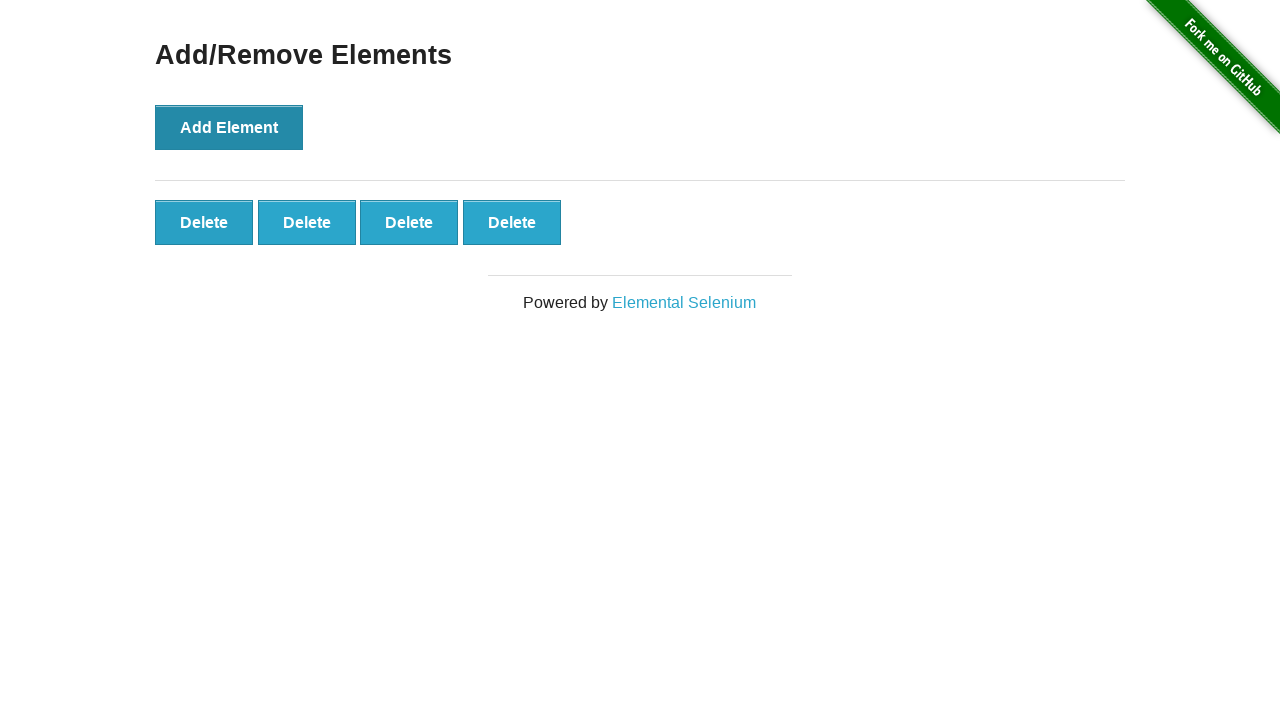

Clicked delete button to remove an element at (204, 222) on .added-manually
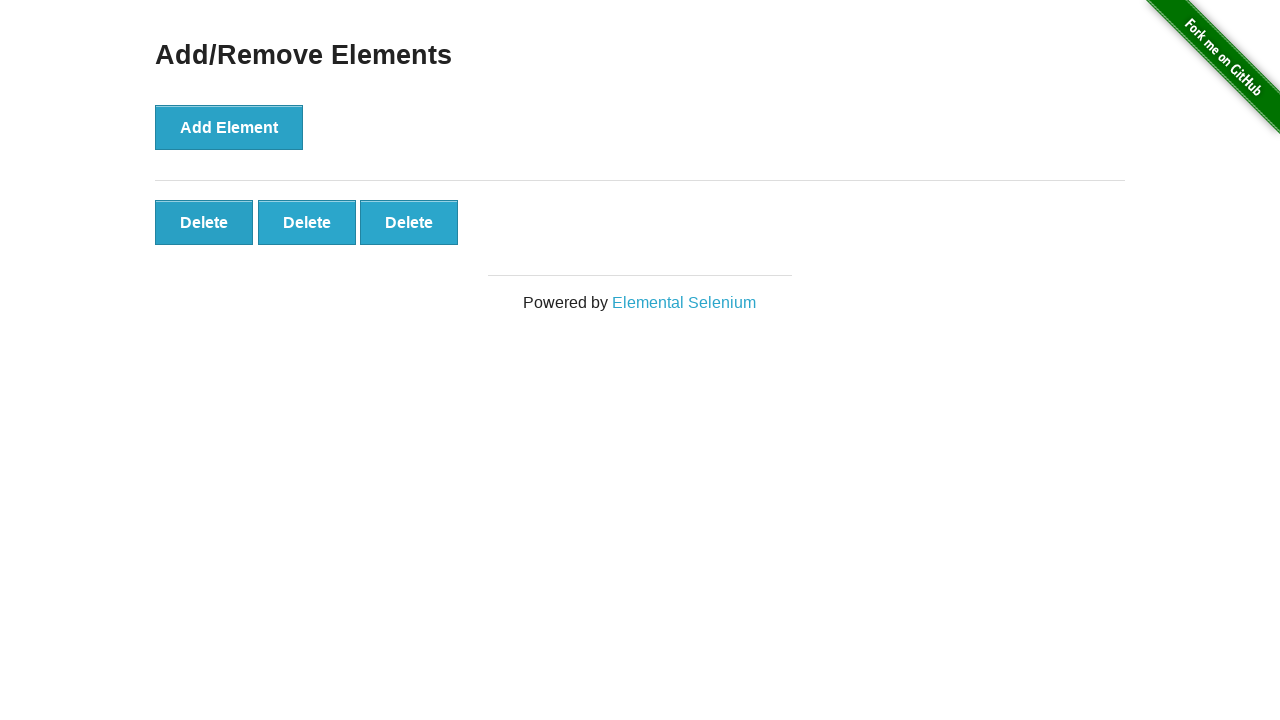

Clicked delete button to remove an element at (204, 222) on .added-manually
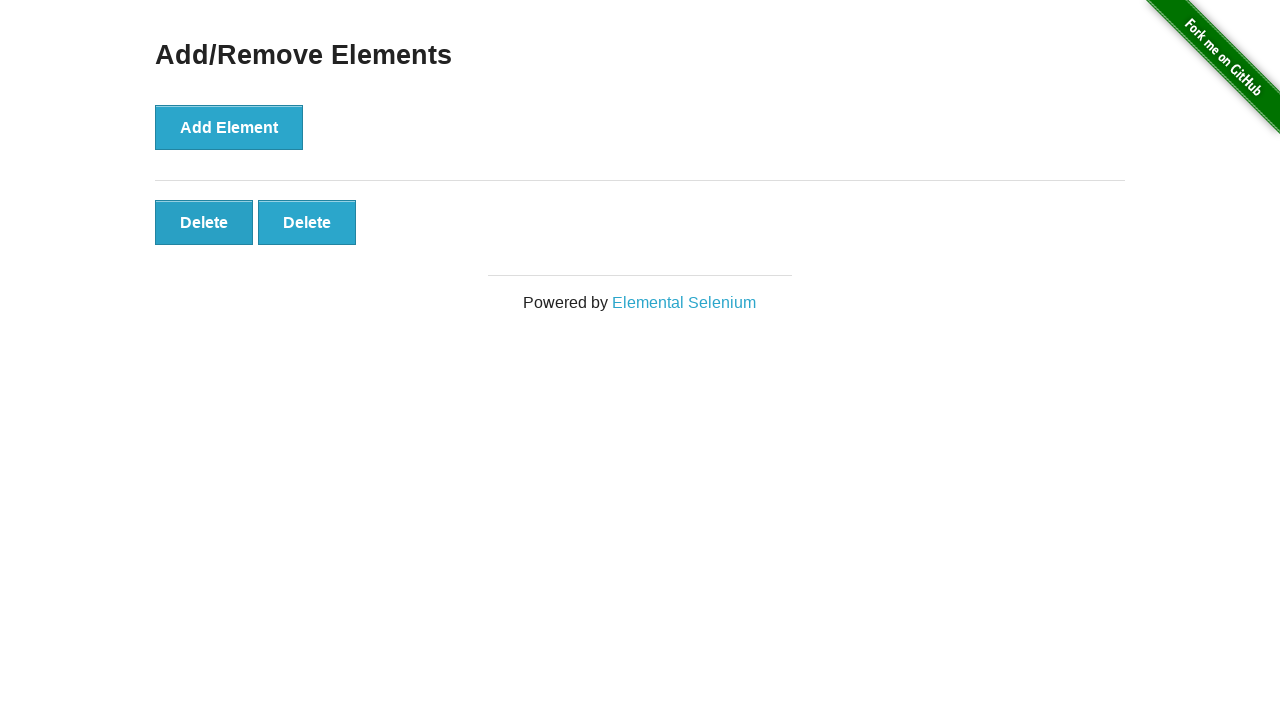

Clicked delete button to remove an element at (204, 222) on .added-manually
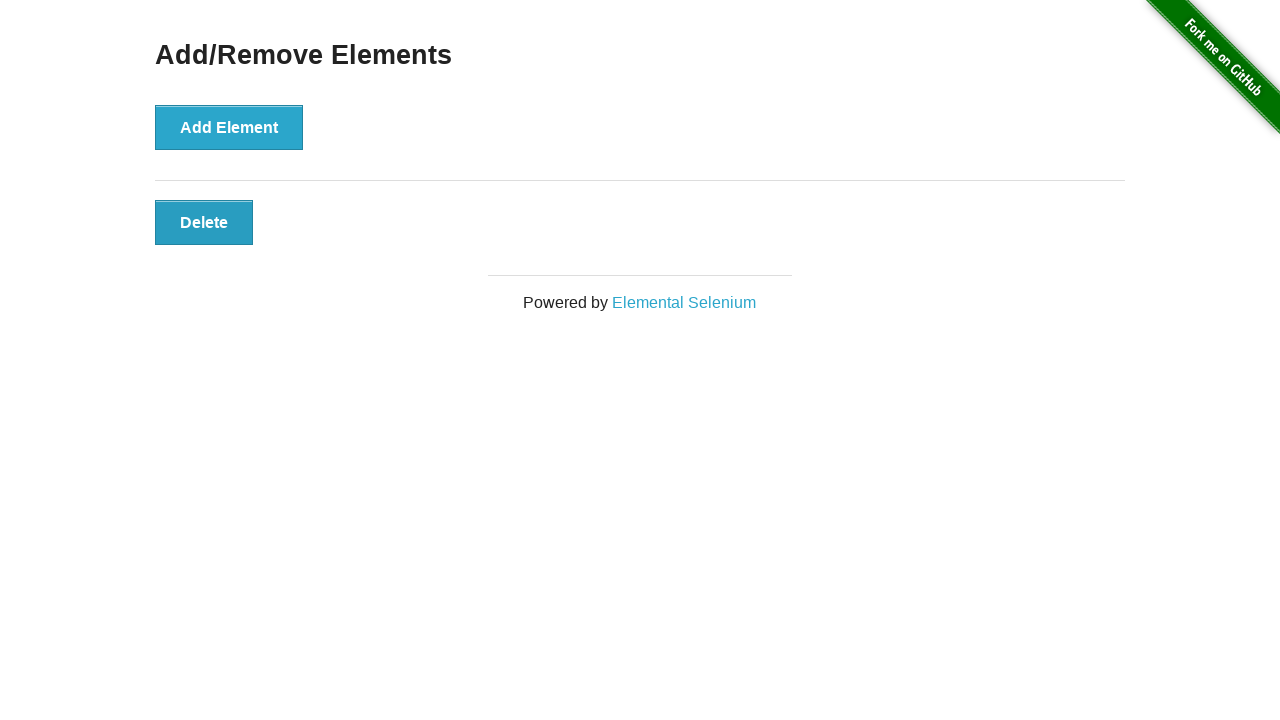

Clicked delete button to remove an element at (204, 222) on .added-manually
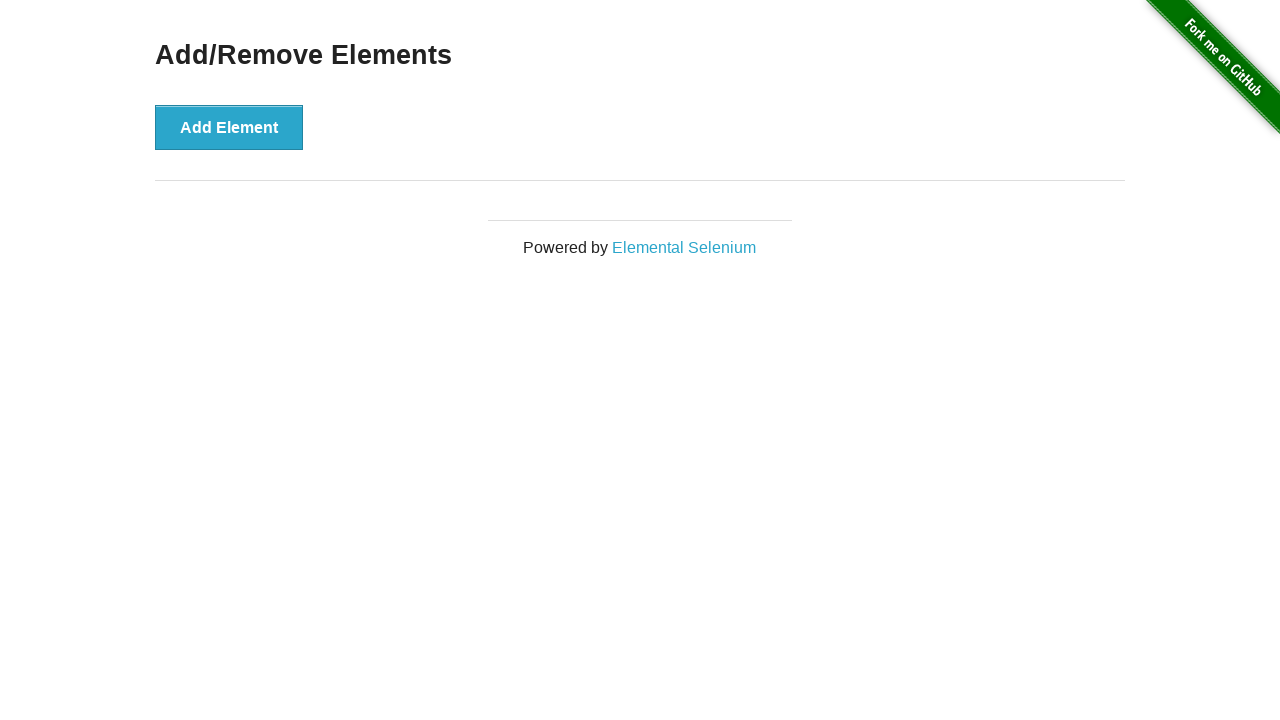

Verified all elements have been removed
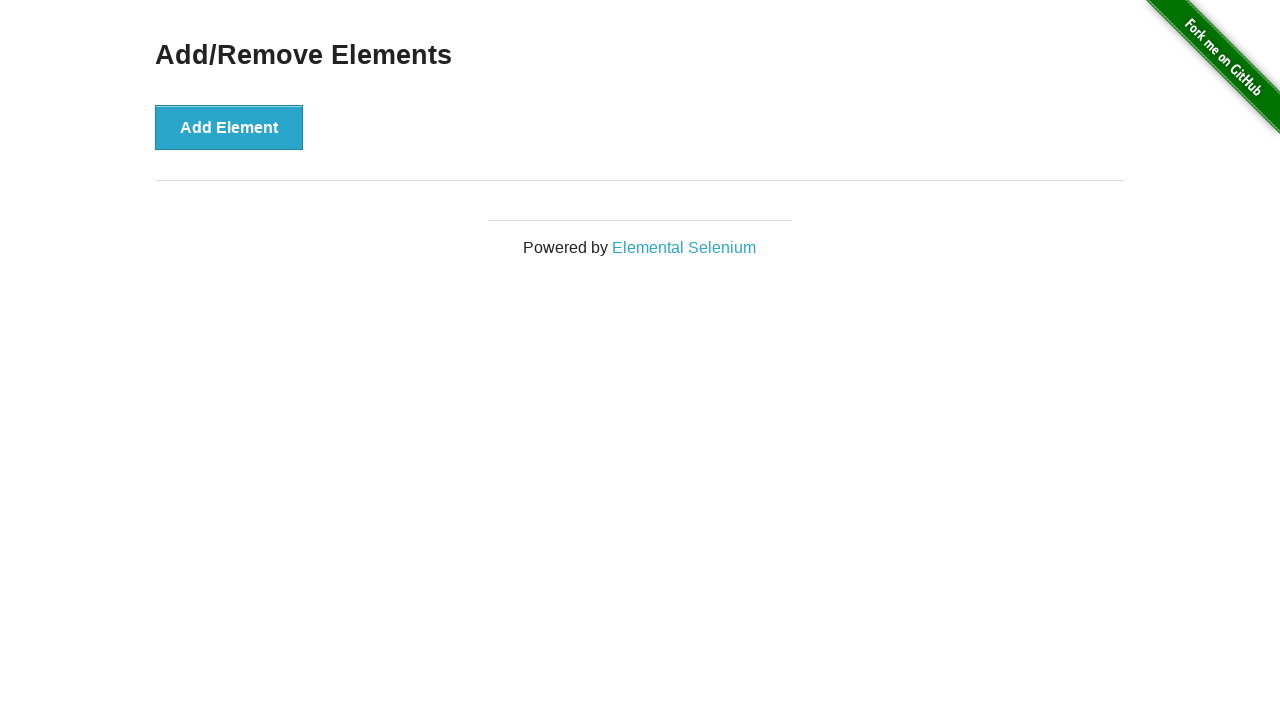

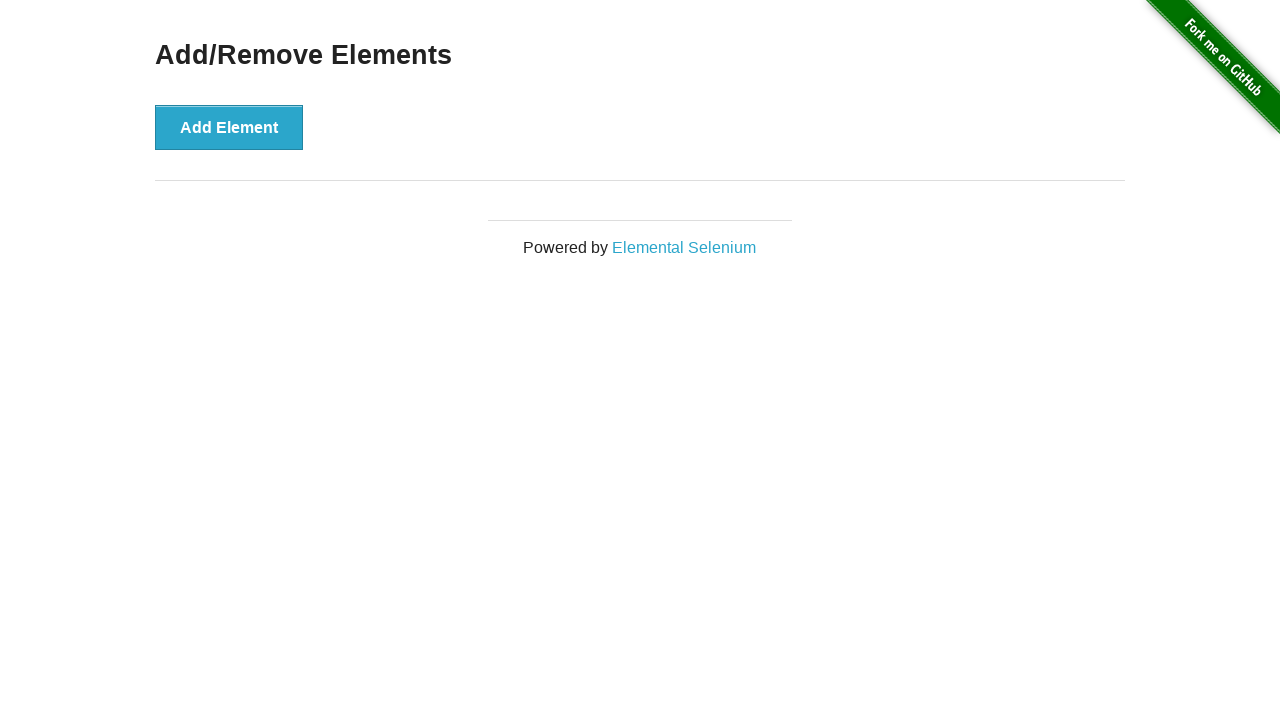